Tests checkbox toggling on Angular Material demo page by checking and unchecking both Checked and Indeterminate checkboxes

Starting URL: https://material.angular.io/components/checkbox/examples

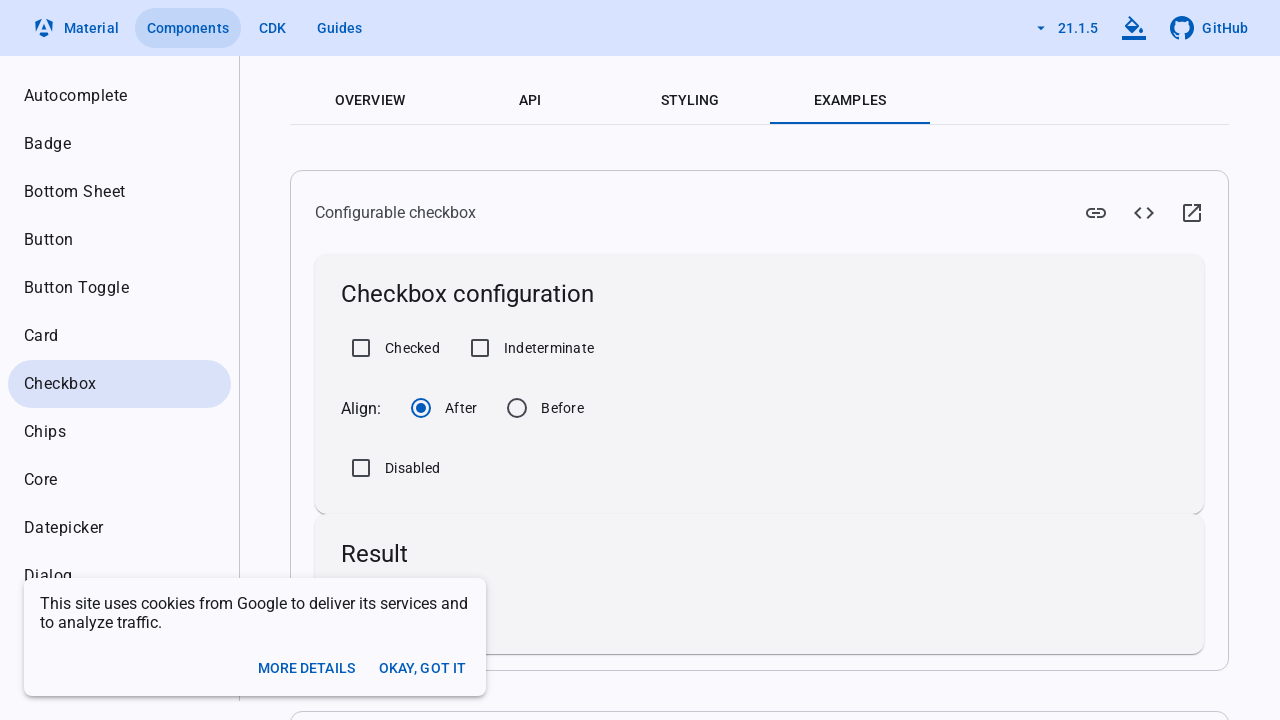

Waited 2 seconds for page to load
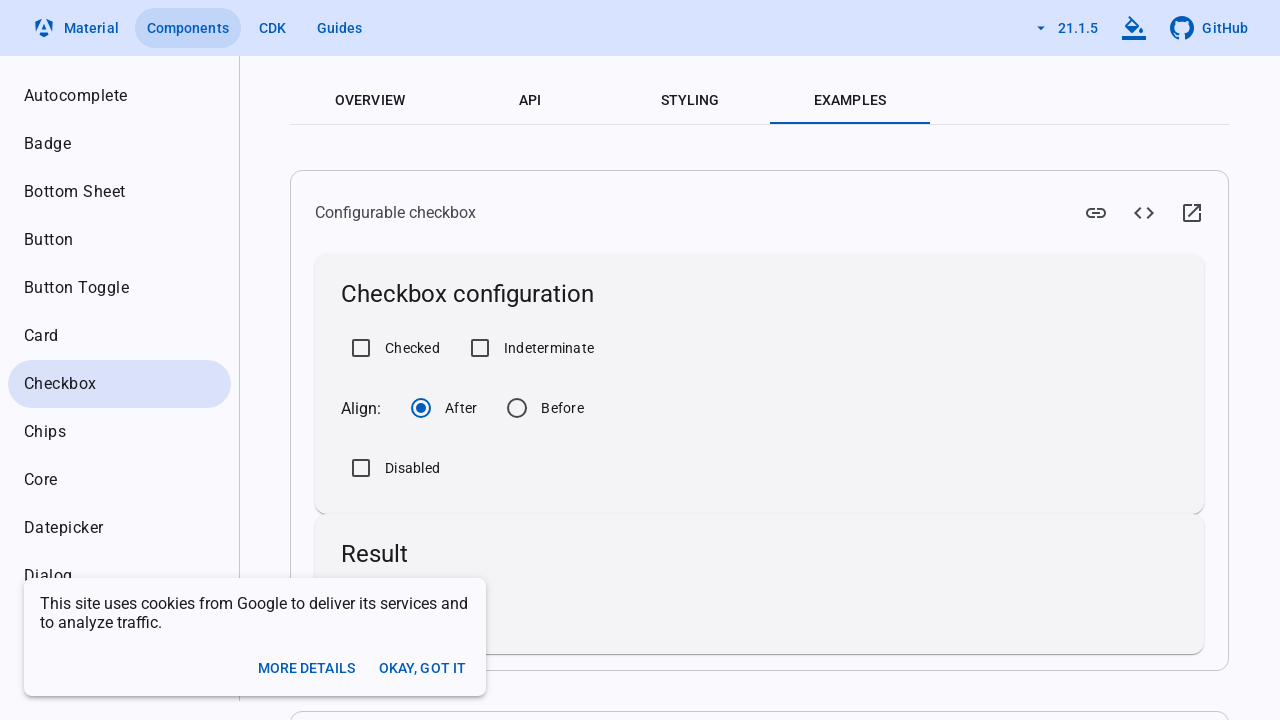

Clicked the 'Checked' checkbox to check it at (361, 348) on //label[text()='Checked']/preceding-sibling::div/input
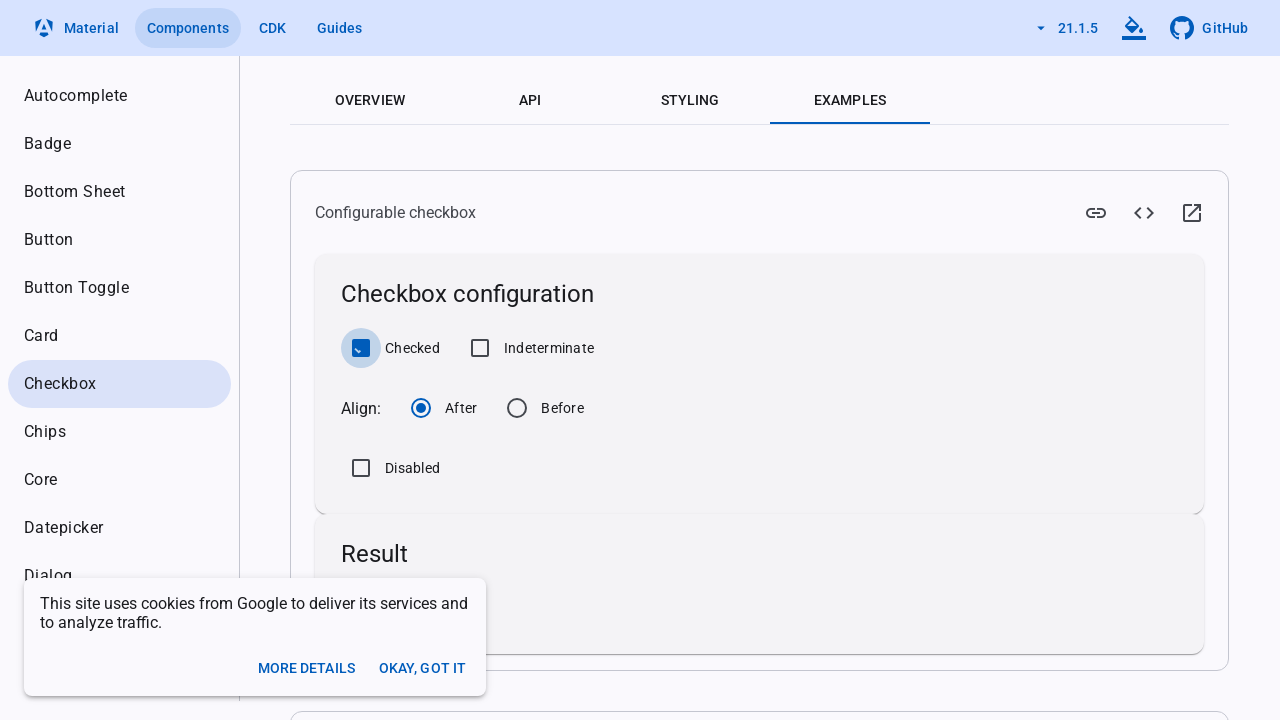

Clicked the 'Indeterminate' checkbox to check it at (480, 348) on //label[text()='Indeterminate']/preceding-sibling::div/input
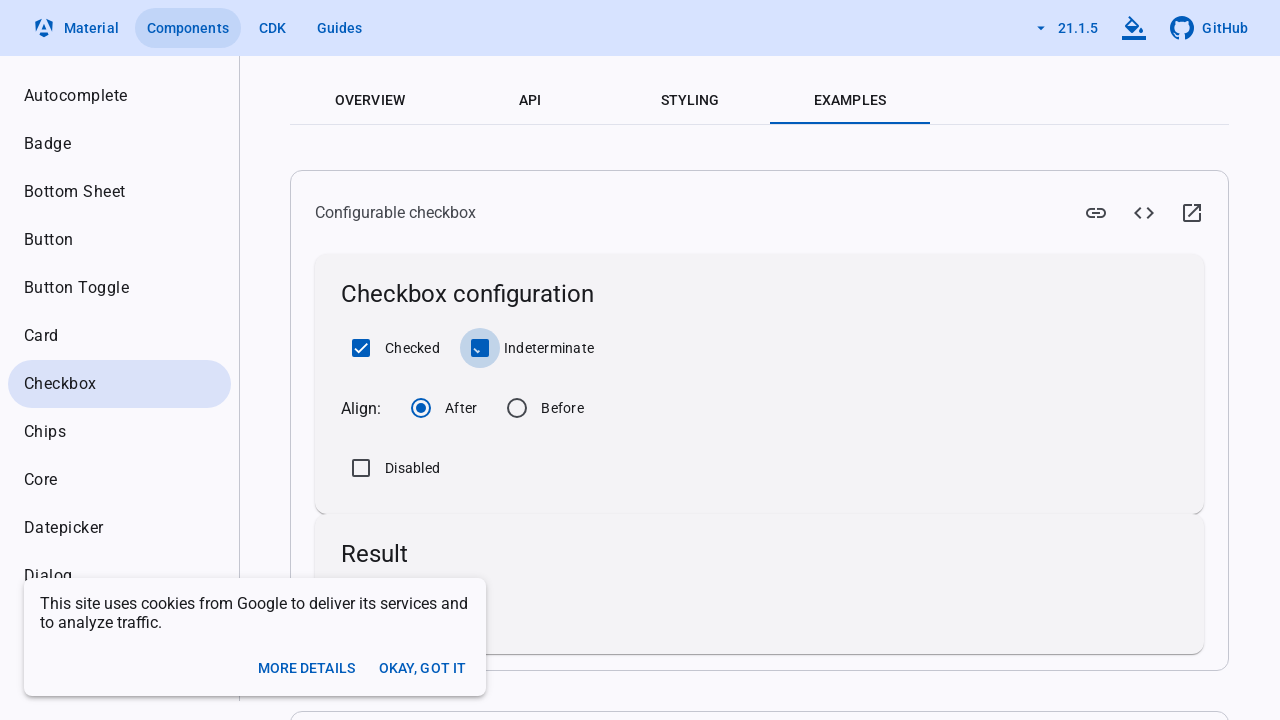

Waited 2 seconds after checking both checkboxes
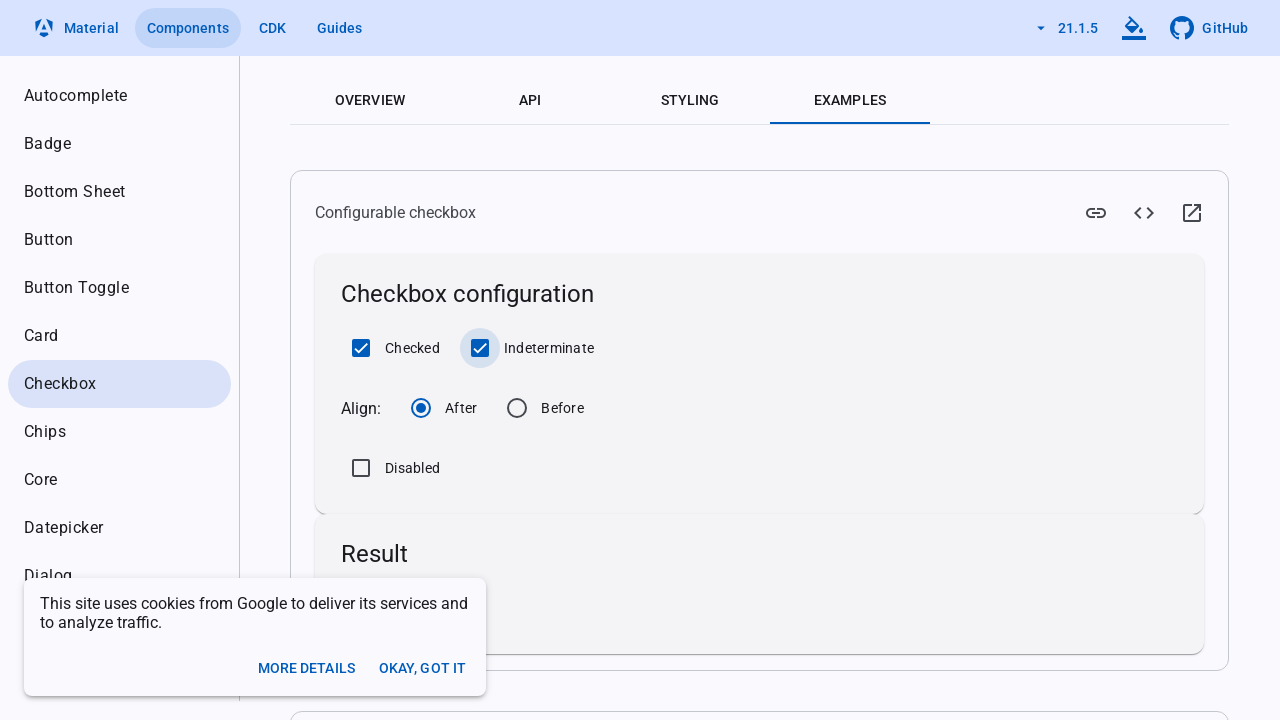

Clicked the 'Checked' checkbox to uncheck it at (361, 348) on //label[text()='Checked']/preceding-sibling::div/input
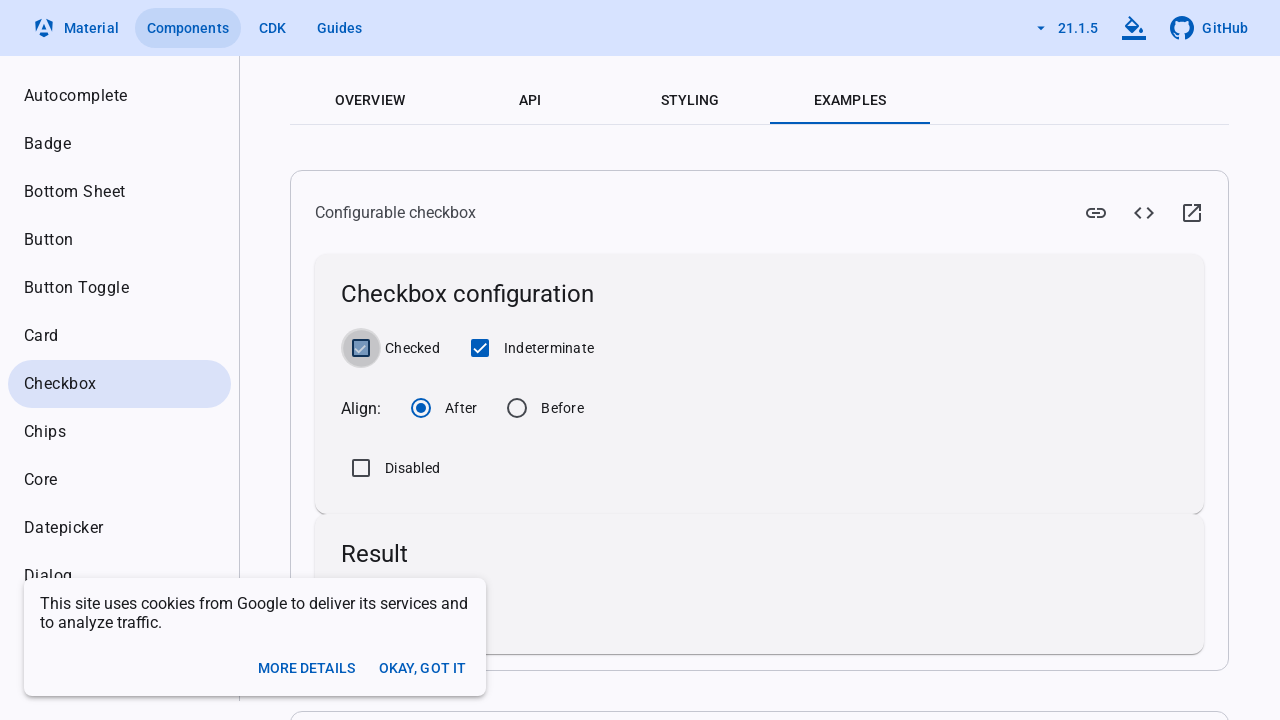

Clicked the 'Indeterminate' checkbox to uncheck it at (480, 348) on //label[text()='Indeterminate']/preceding-sibling::div/input
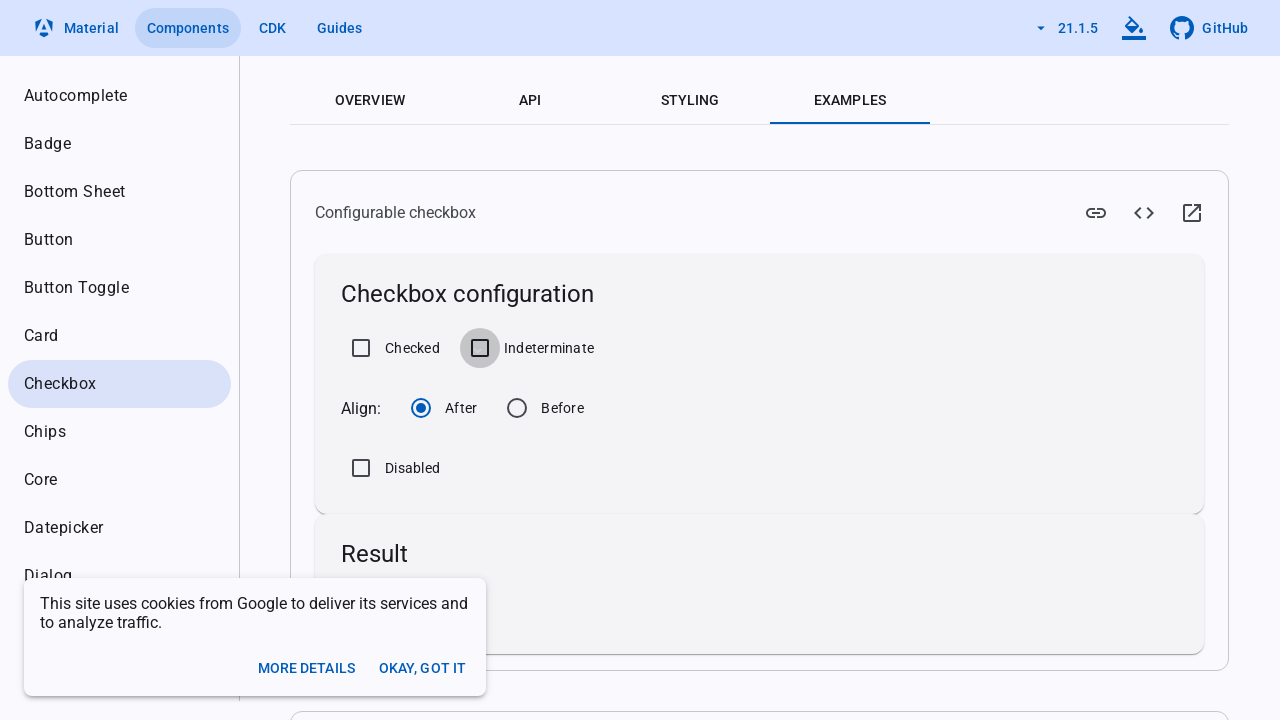

Waited 2 seconds after unchecking both checkboxes
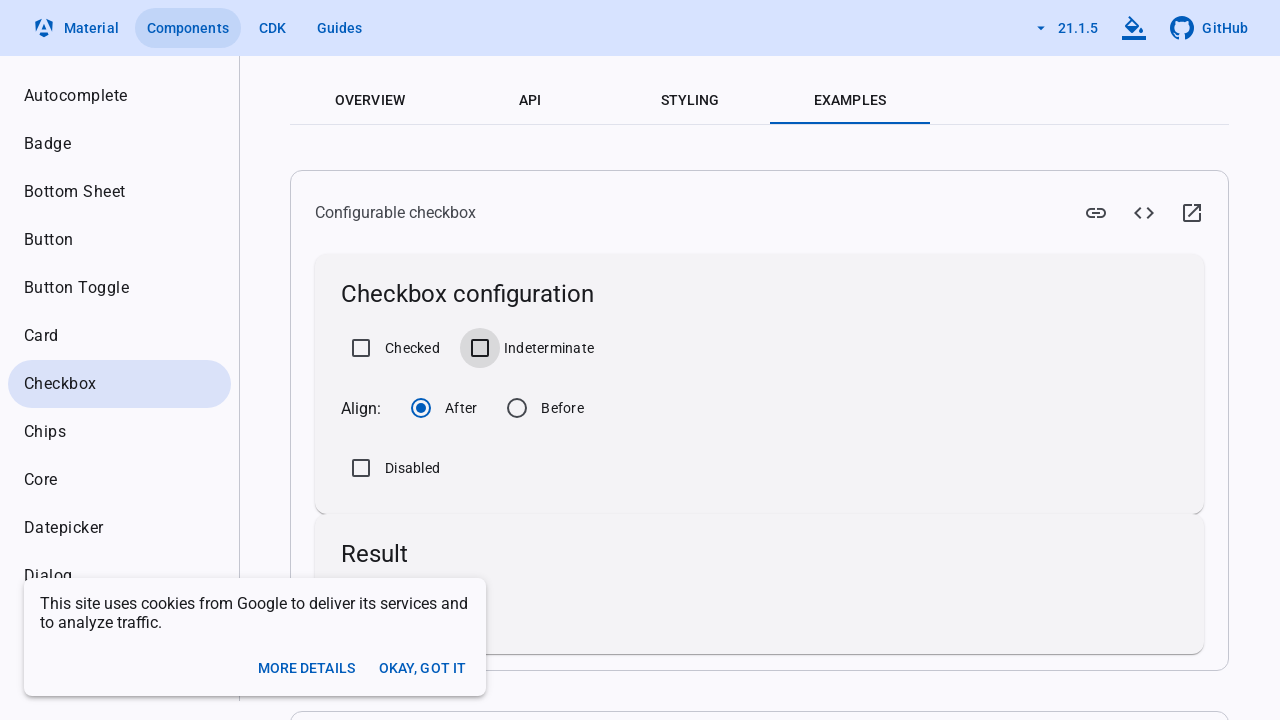

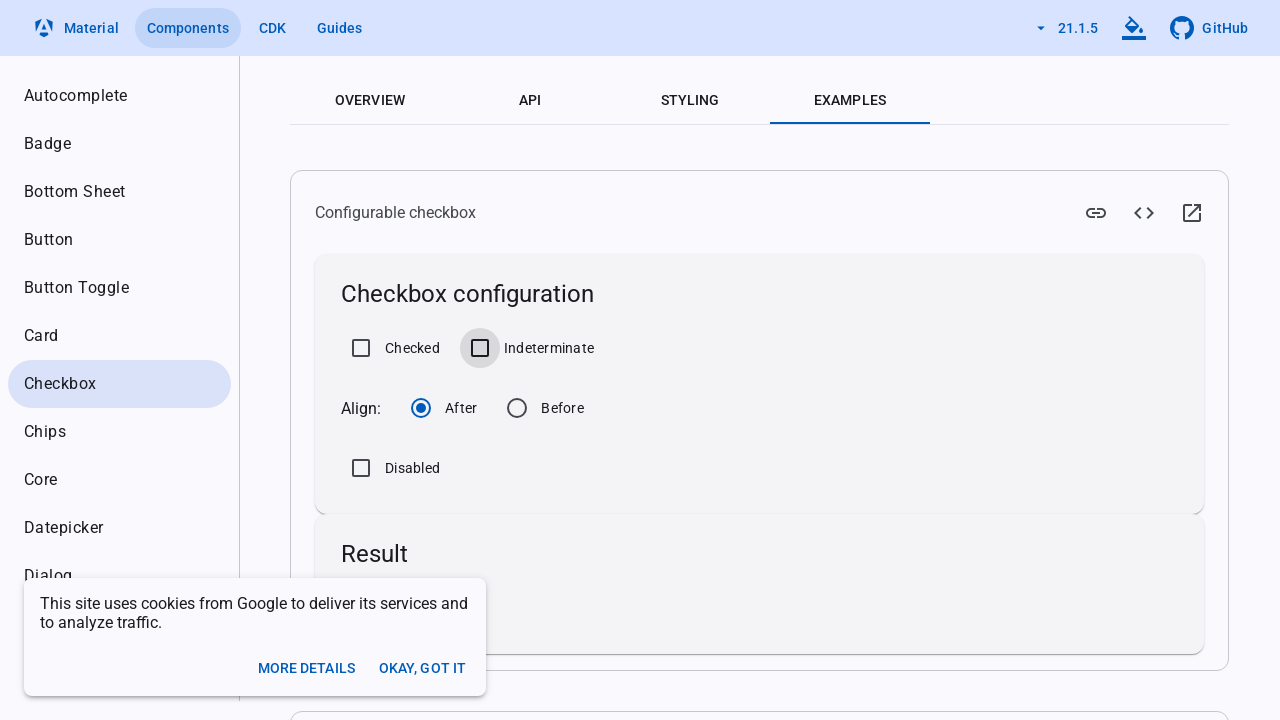